Clicks the "Use" tab and verifies it becomes active

Starting URL: https://demoqa.com/tabs

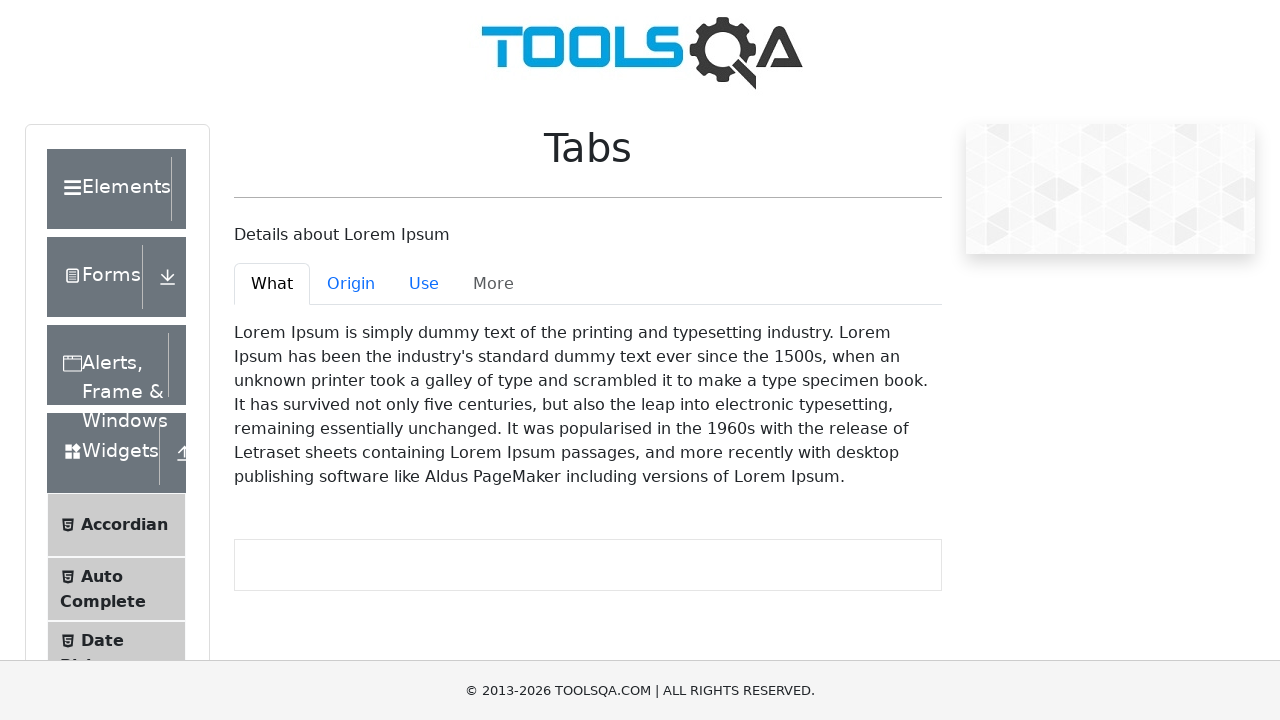

Clicked the 'Use' tab at (424, 284) on #demo-tab-use
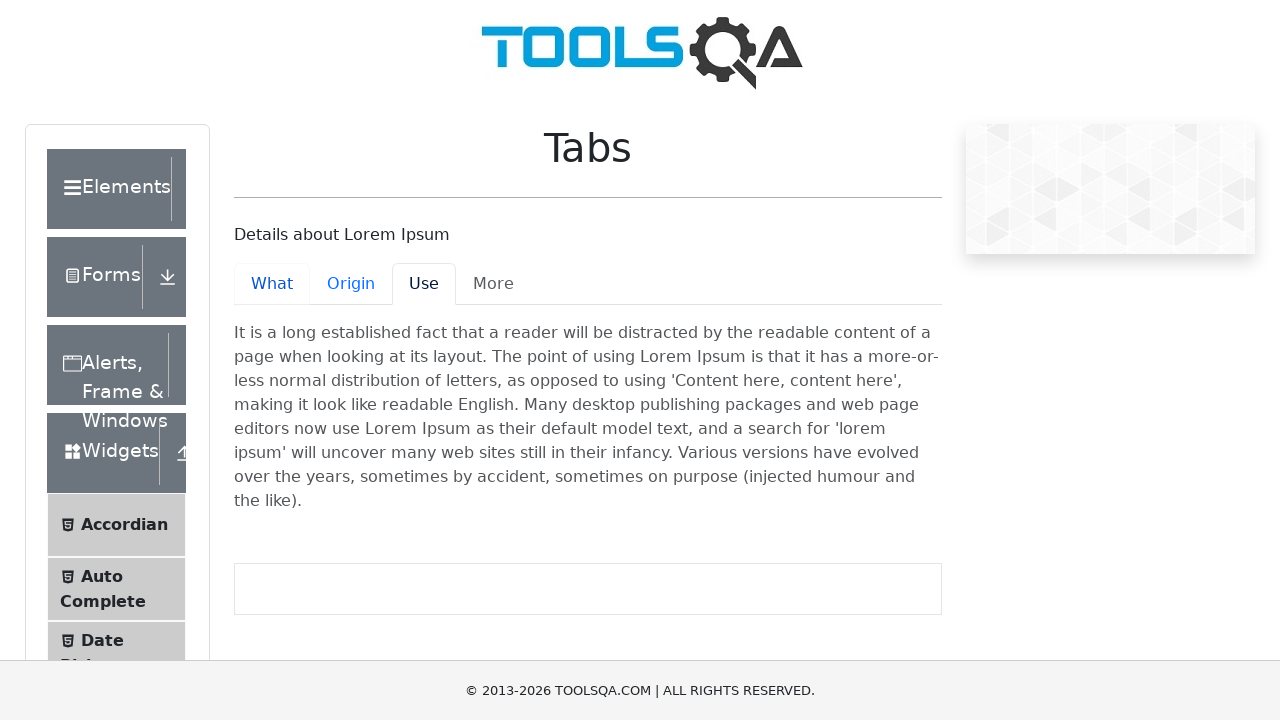

Verified 'Use' tab is now active
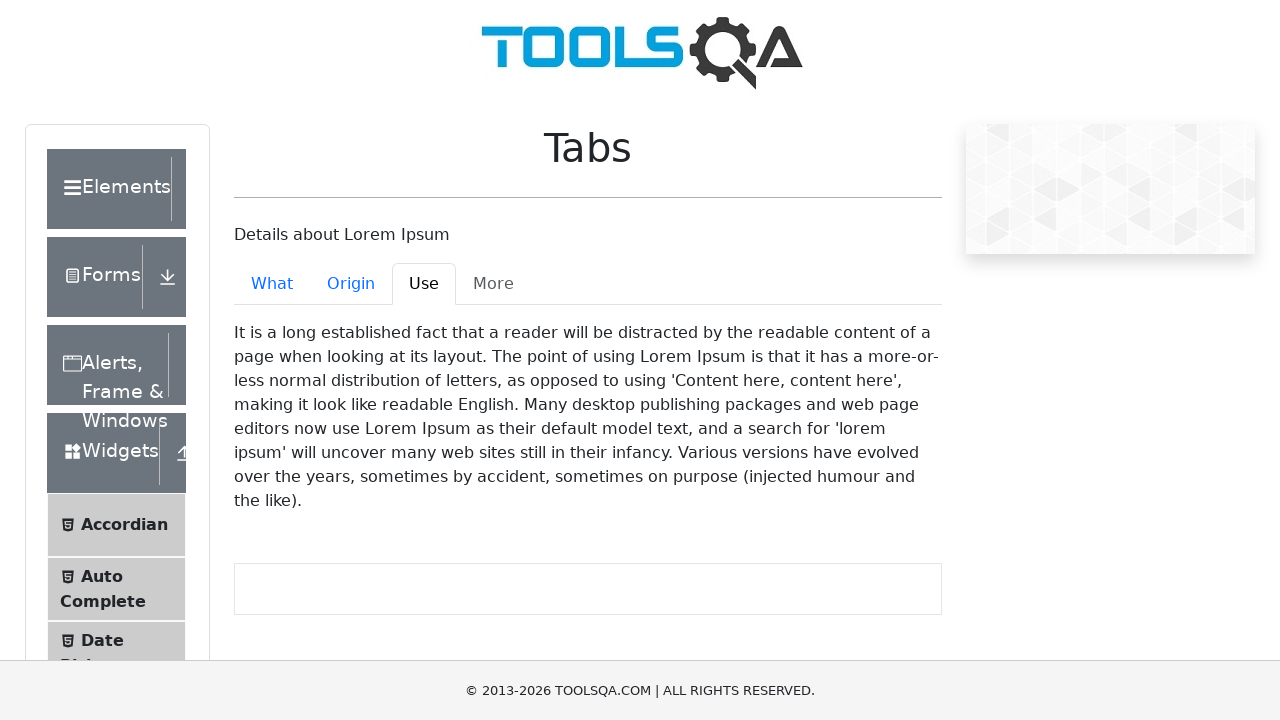

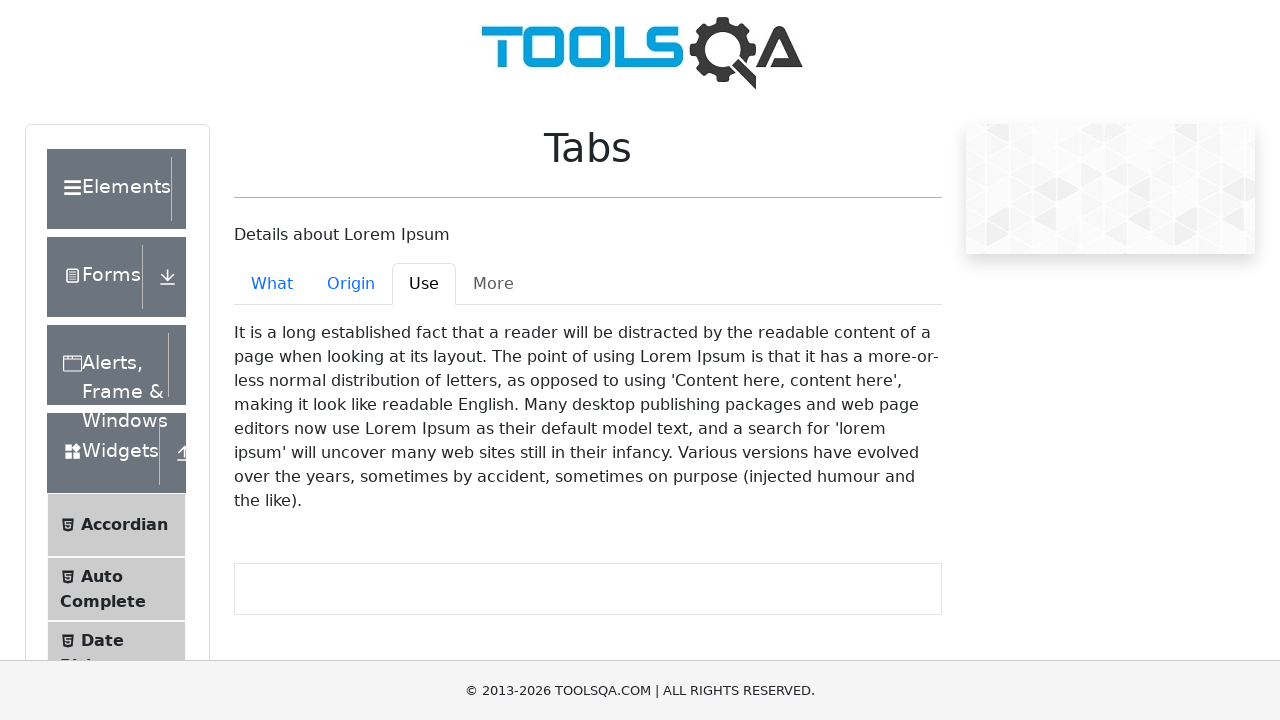